Tests adding todo items by filling the input field and pressing Enter, then verifying the items appear in the list

Starting URL: https://demo.playwright.dev/todomvc

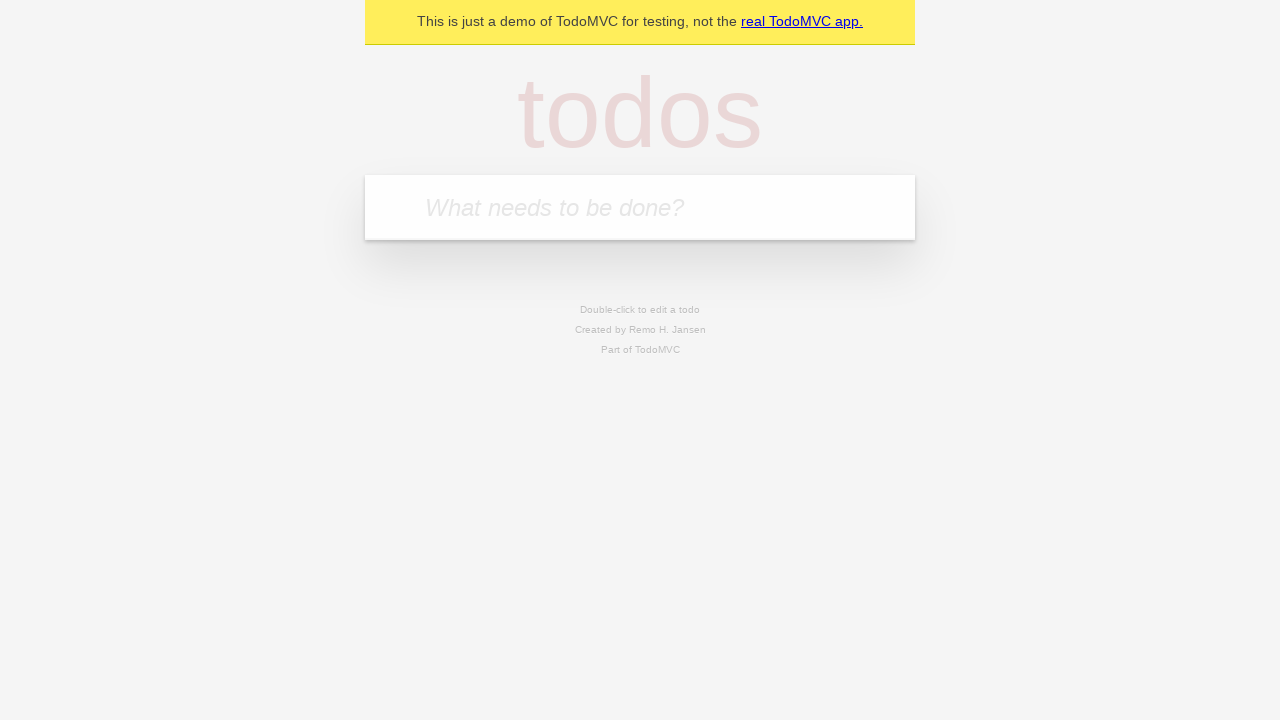

Filled todo input field with 'buy some cheese' on internal:attr=[placeholder="What needs to be done?"i]
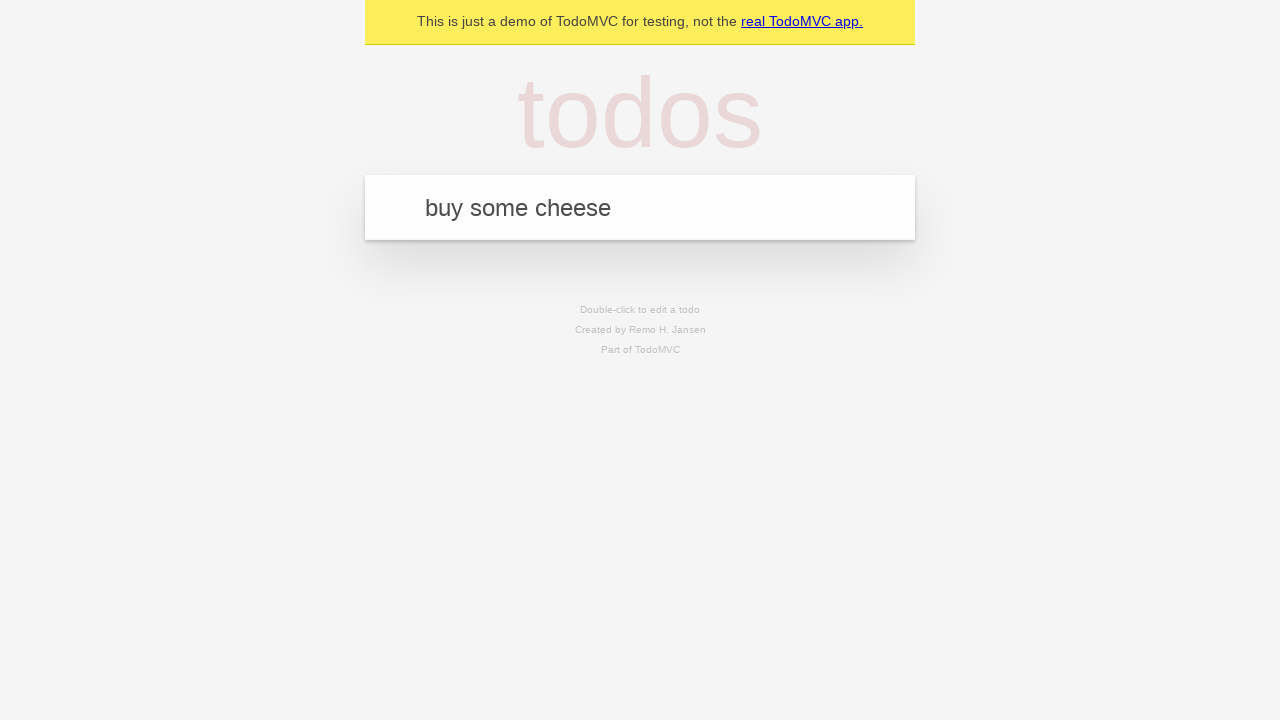

Pressed Enter to create first todo item on internal:attr=[placeholder="What needs to be done?"i]
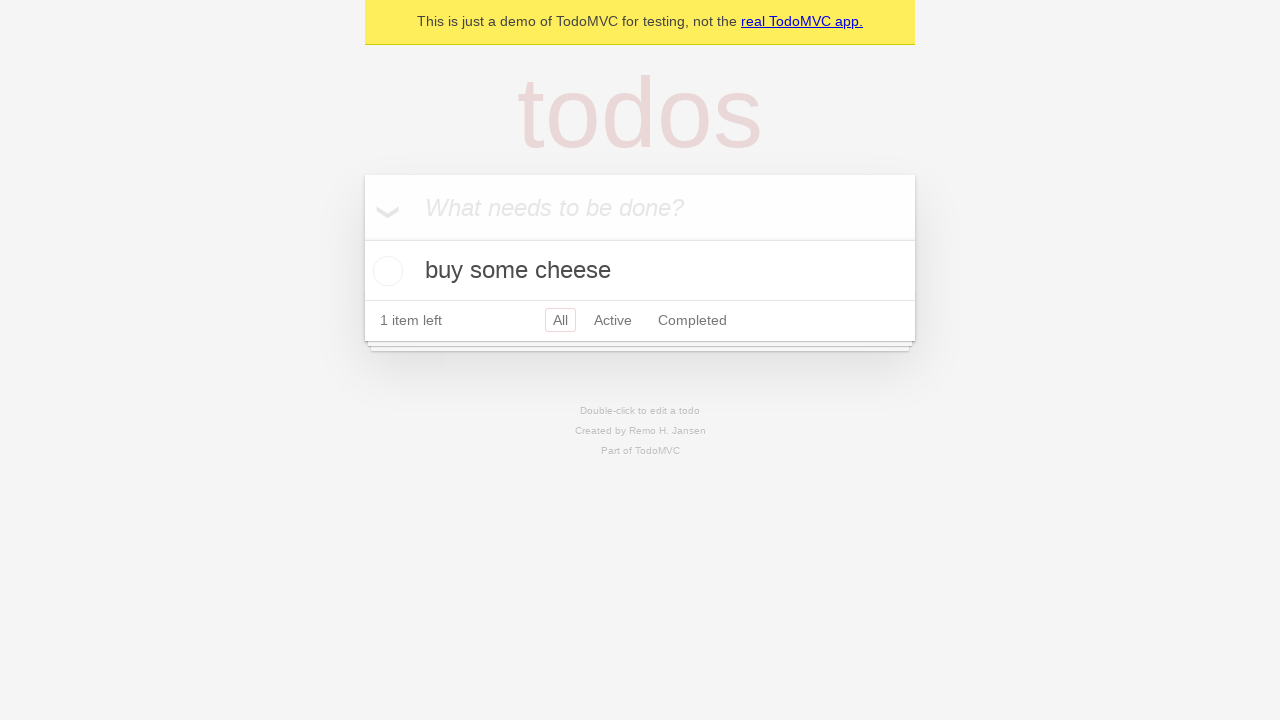

First todo item appeared in the list
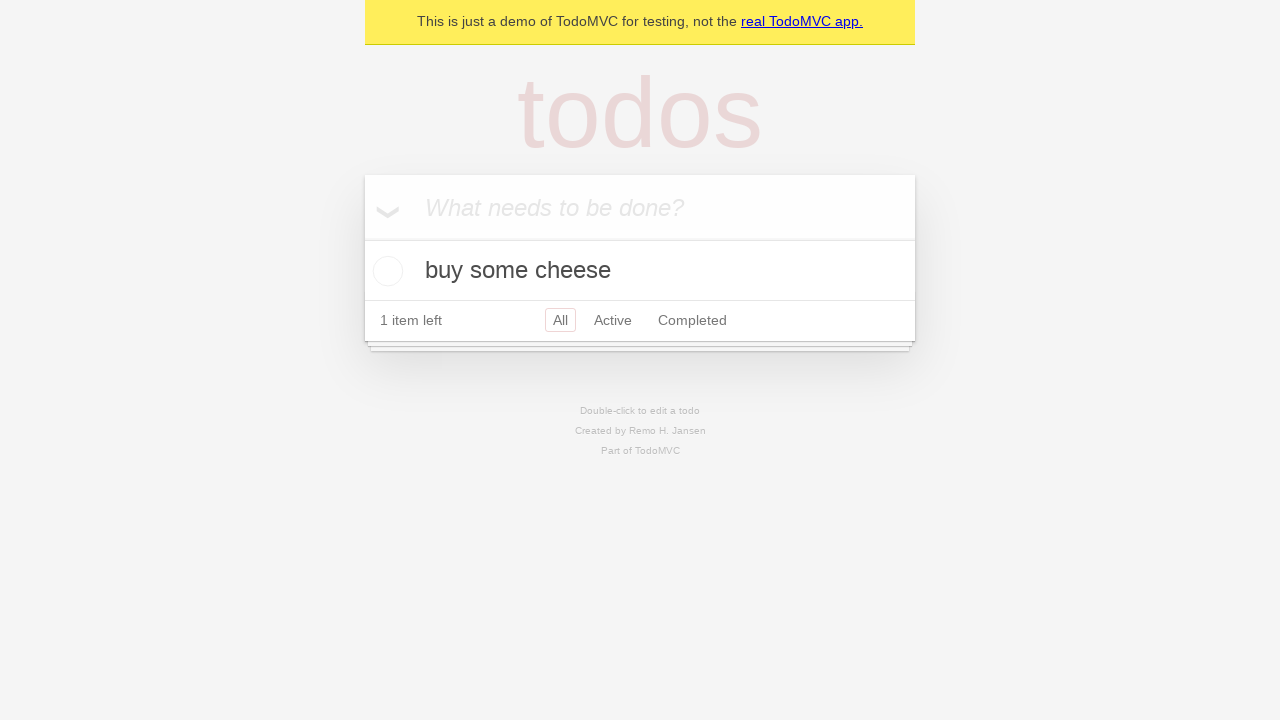

Filled todo input field with 'feed the cat' on internal:attr=[placeholder="What needs to be done?"i]
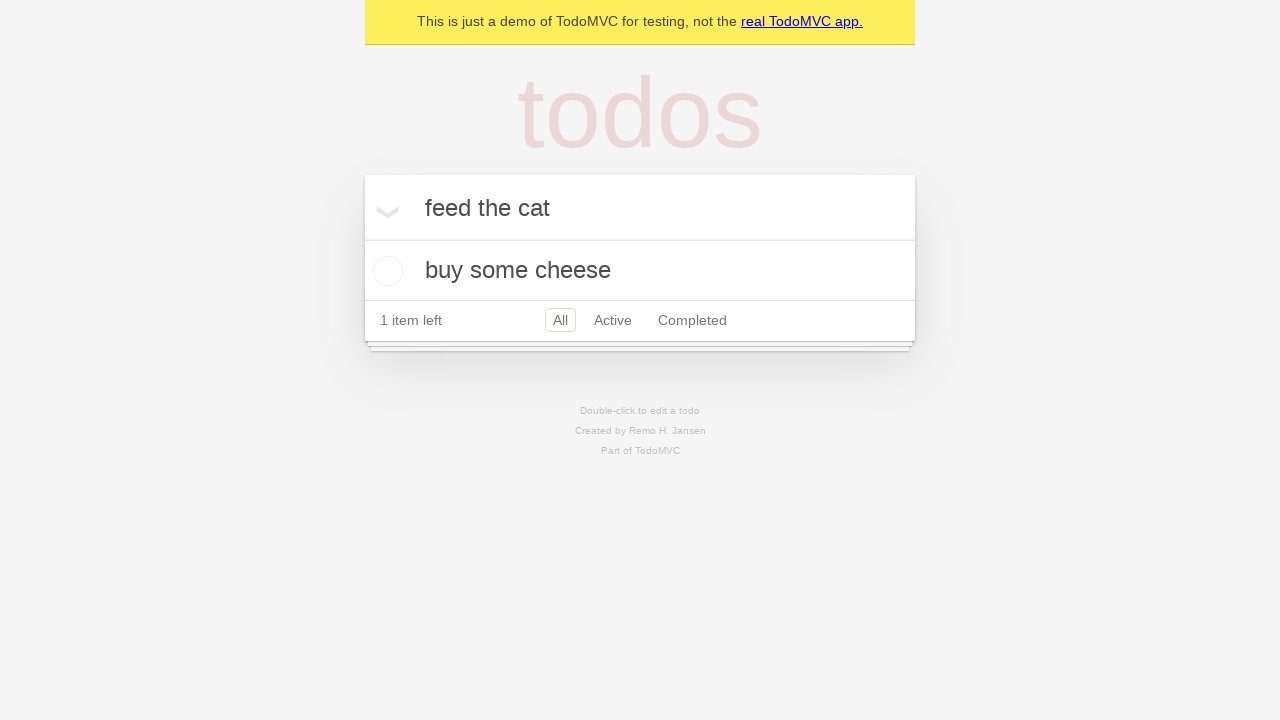

Pressed Enter to create second todo item on internal:attr=[placeholder="What needs to be done?"i]
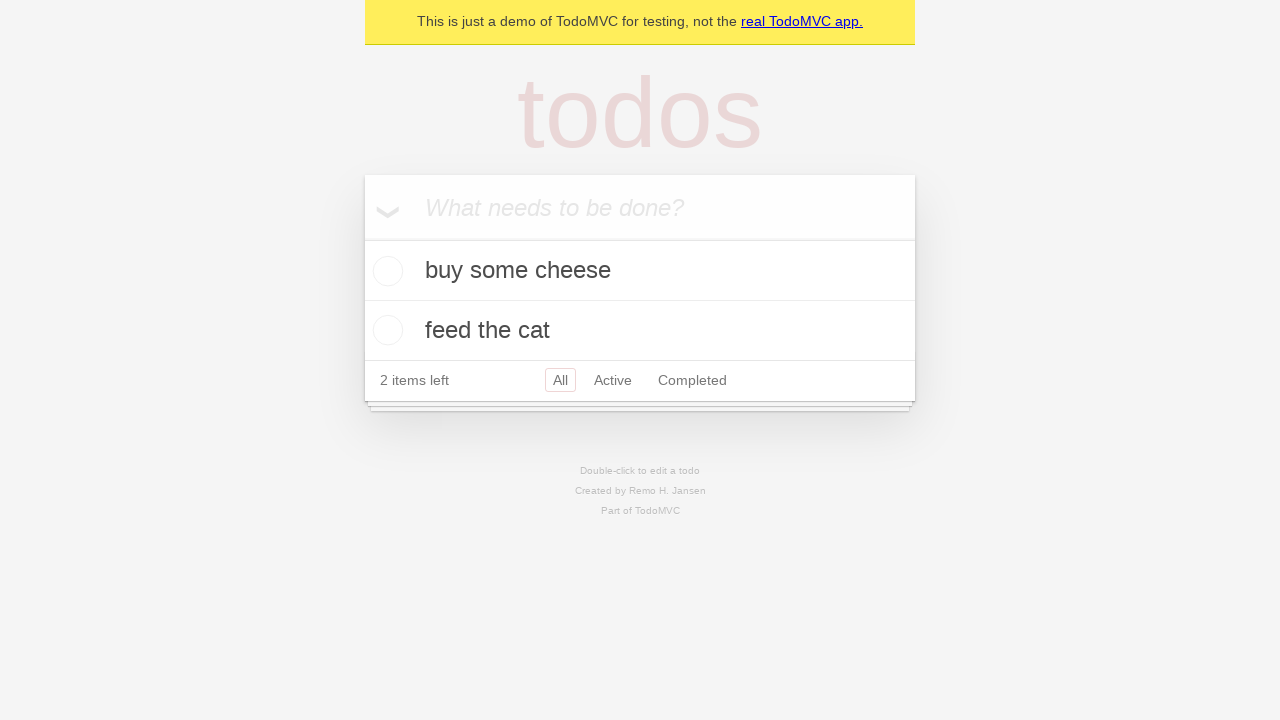

Second todo item appeared in the list - both items now visible
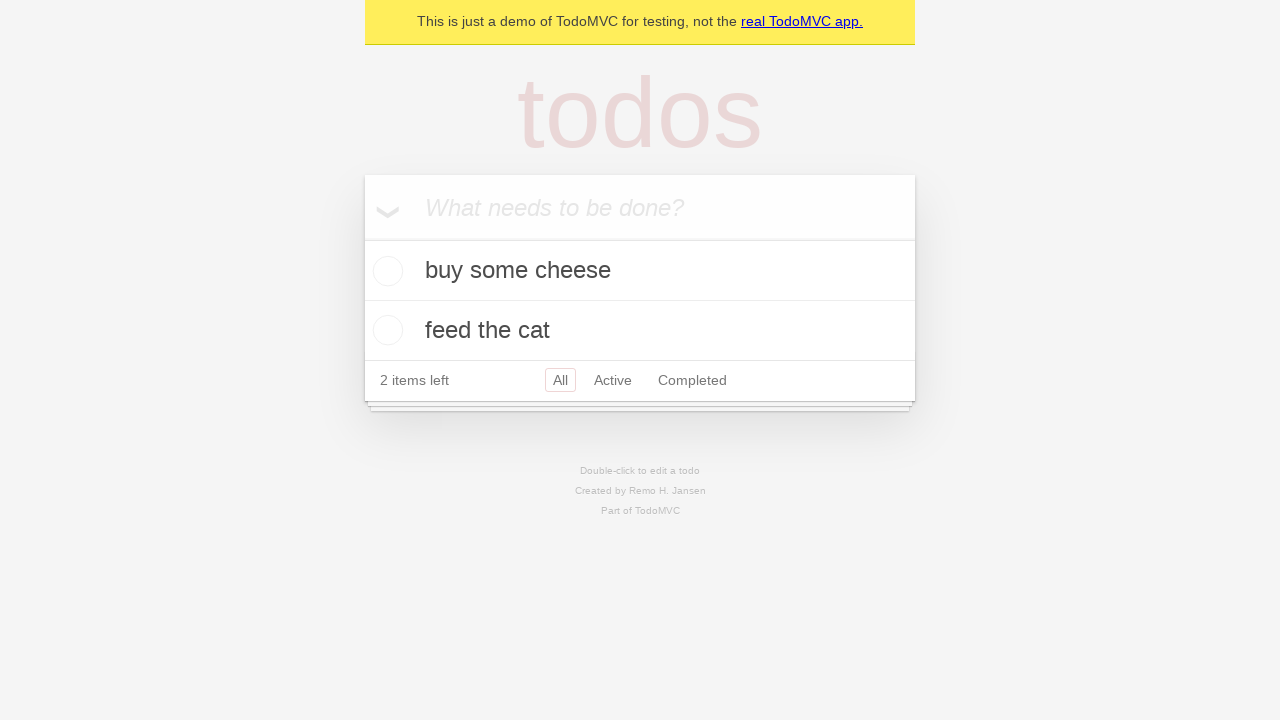

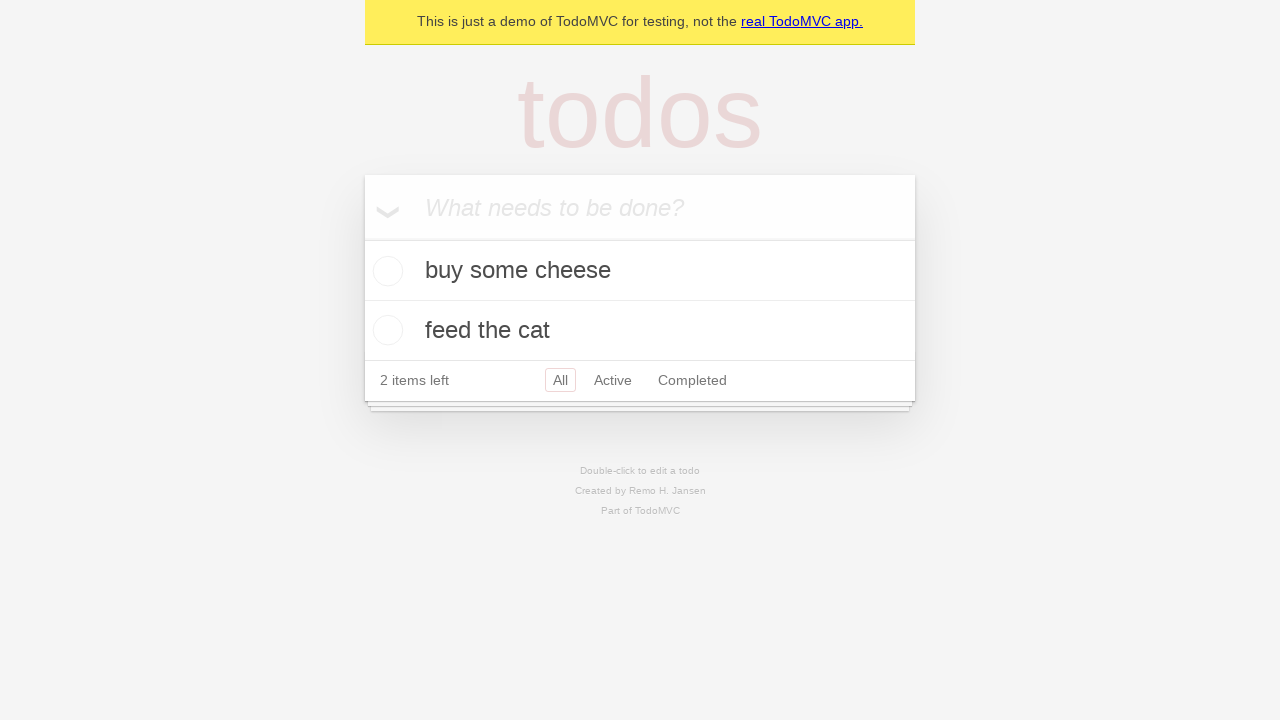